Tests the contact form functionality by navigating to the contact page, filling out all form fields, and submitting the form

Starting URL: https://alchemy.hguy.co/lms/

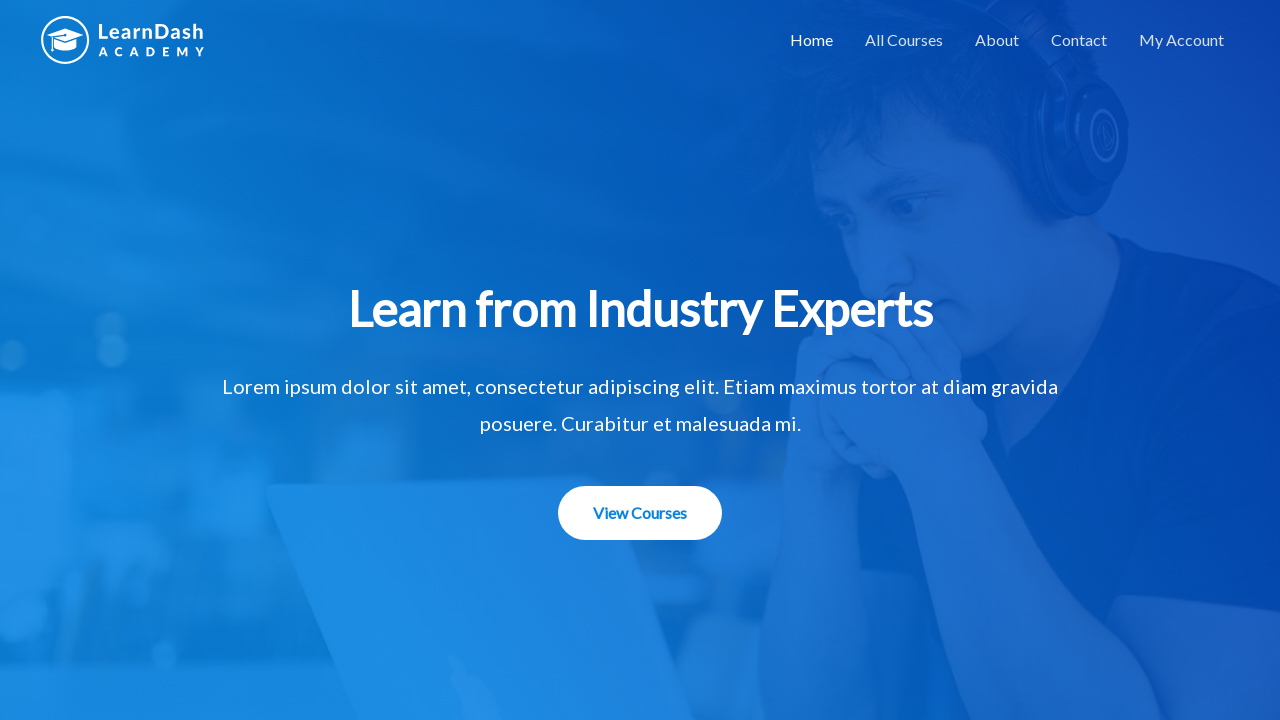

Clicked on the contact link at (1079, 40) on a[href*='contact']
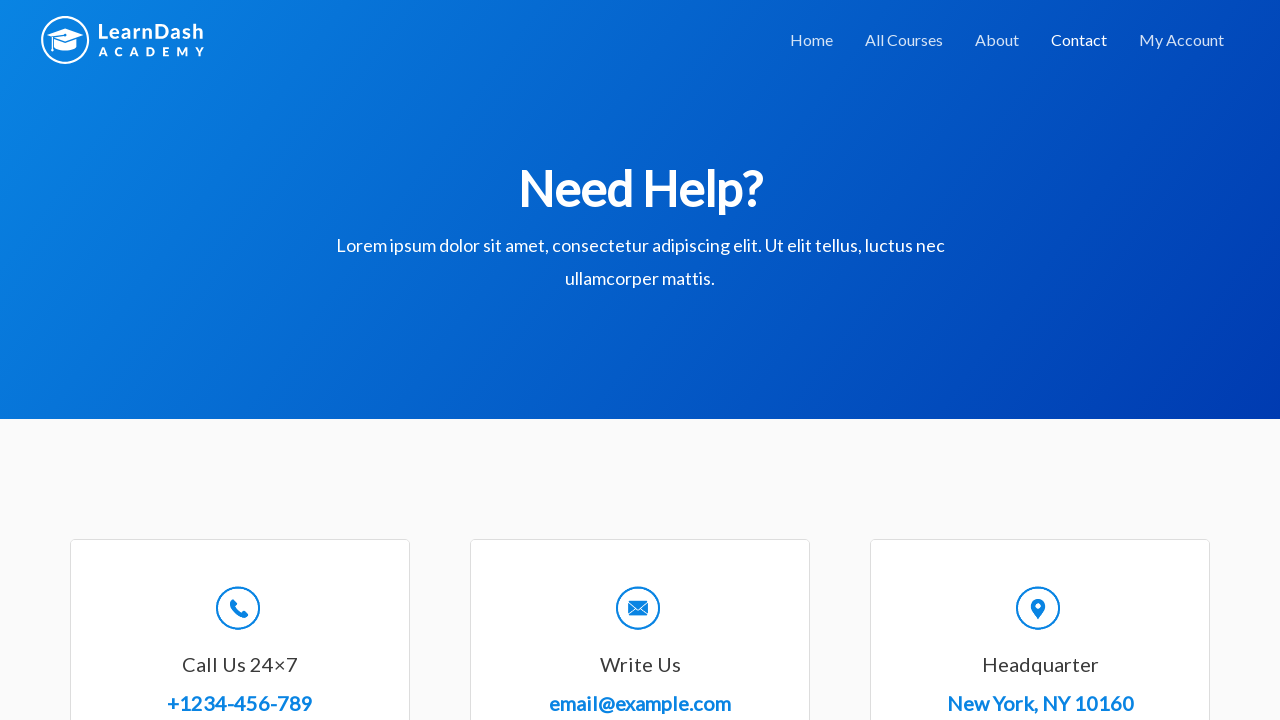

Scrolled down using PageDown key
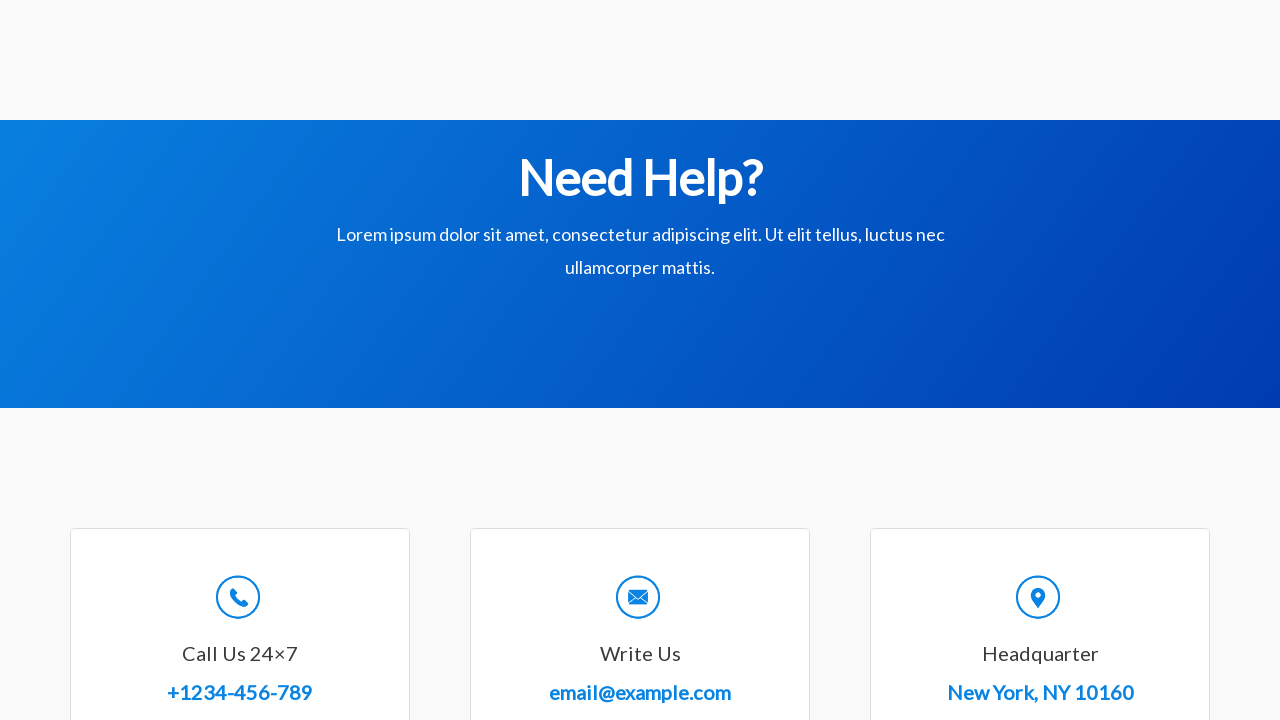

Scrolled down further using PageDown key
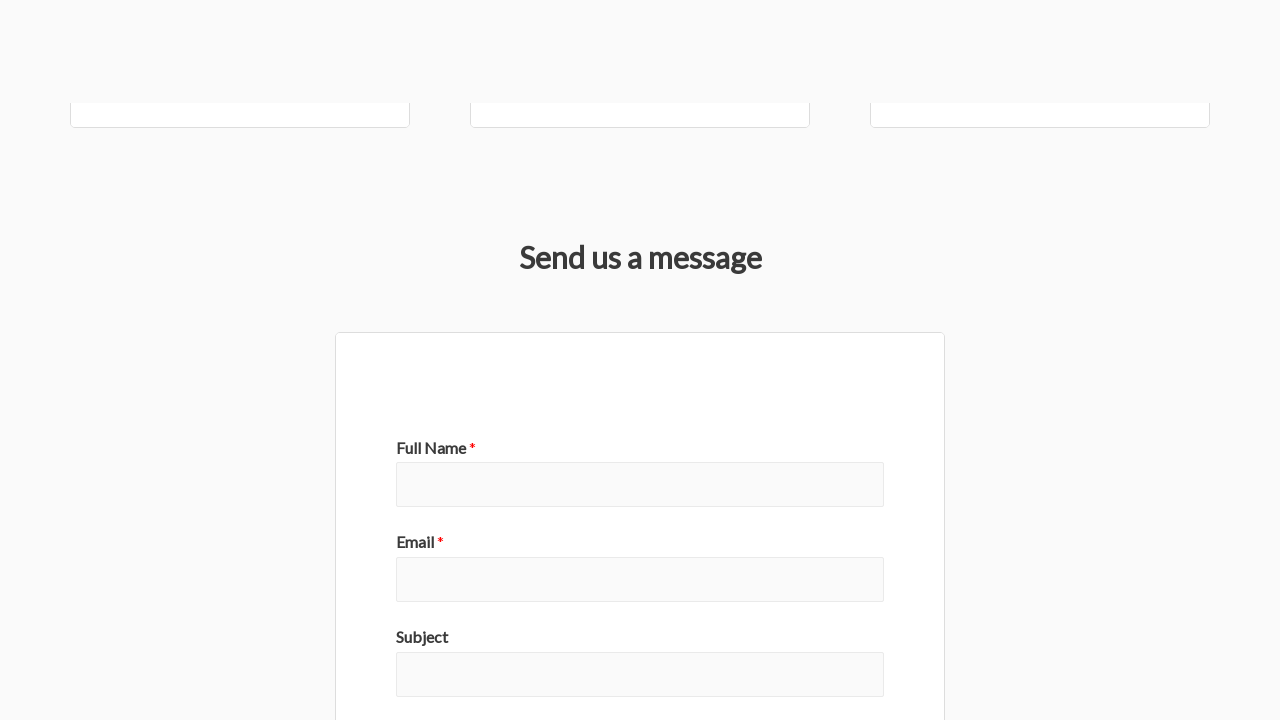

Filled in name field with 'Tester' on #wpforms-8-field_0
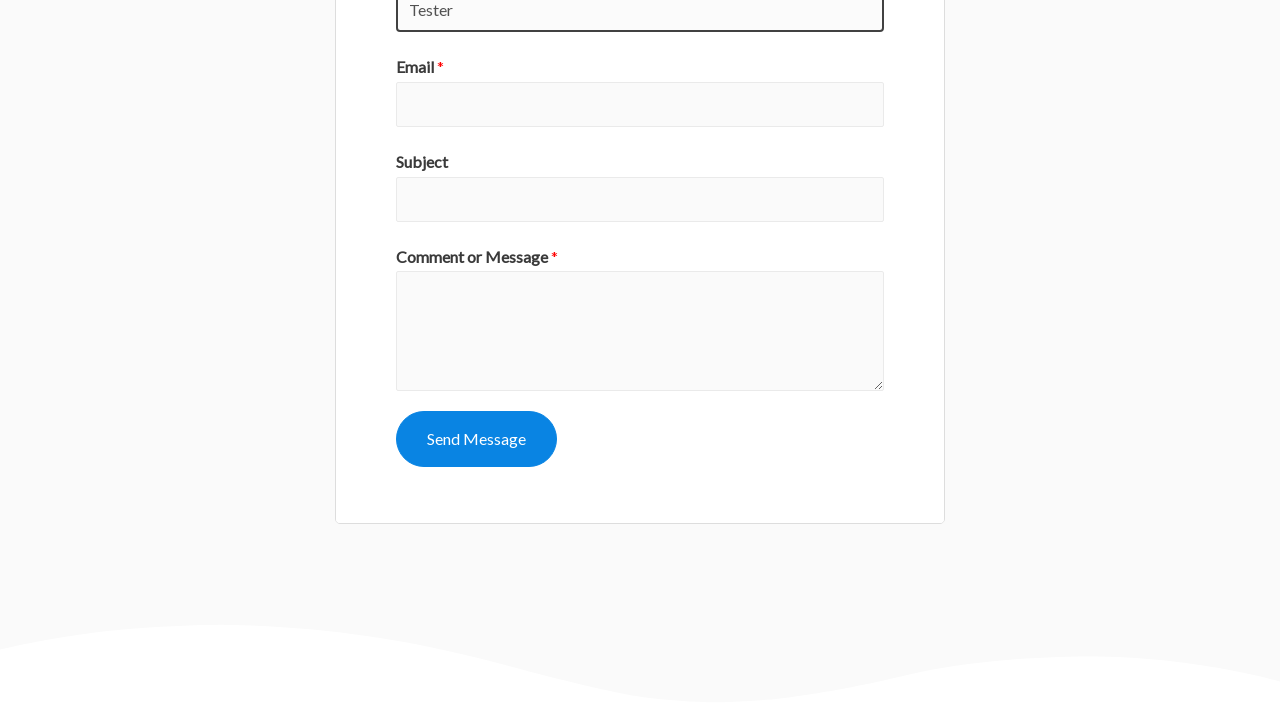

Filled in email field with 'tester@test.com' on #wpforms-8-field_1
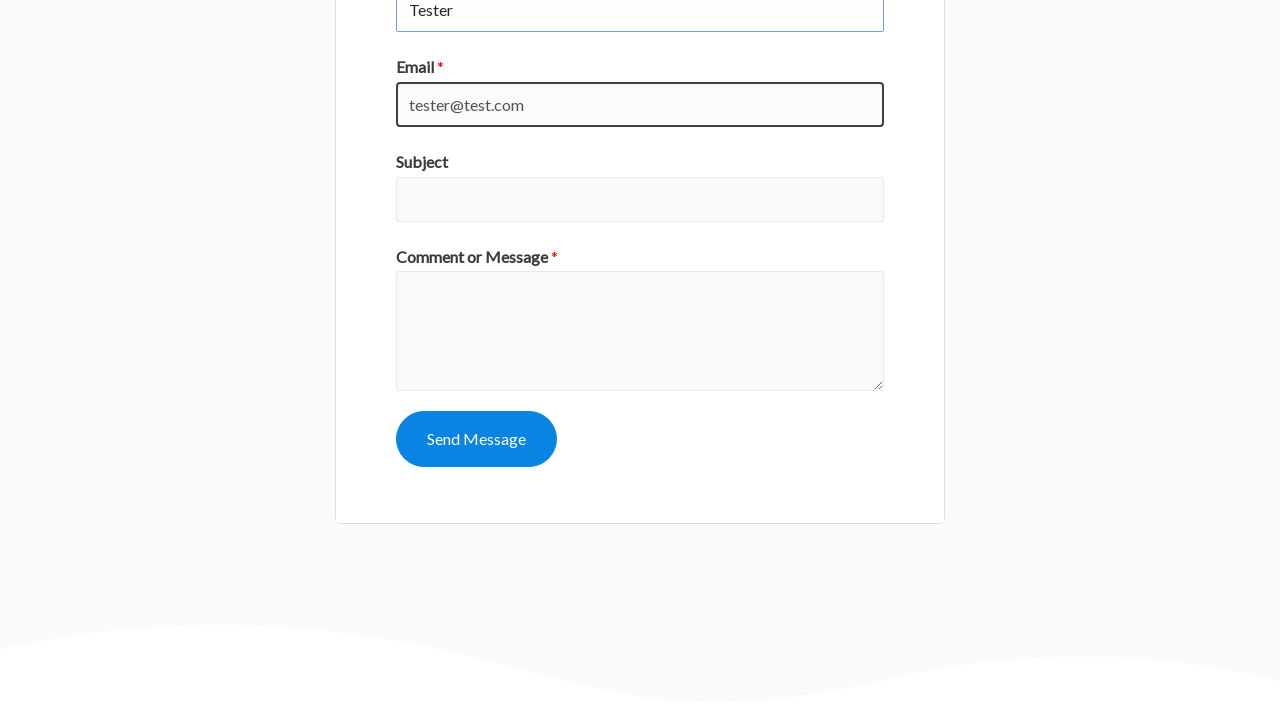

Filled in course field with 'Selenium' on #wpforms-8-field_3
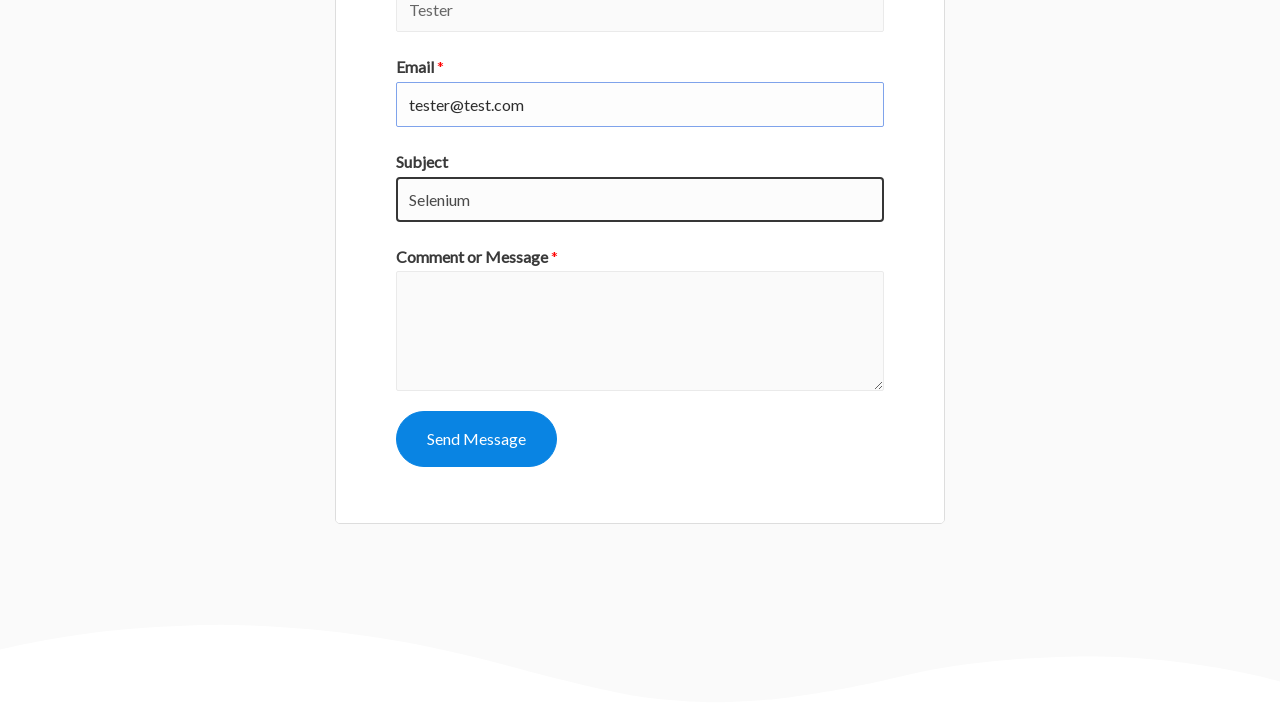

Filled in message field with 'I would like to take up this course!' on #wpforms-8-field_2
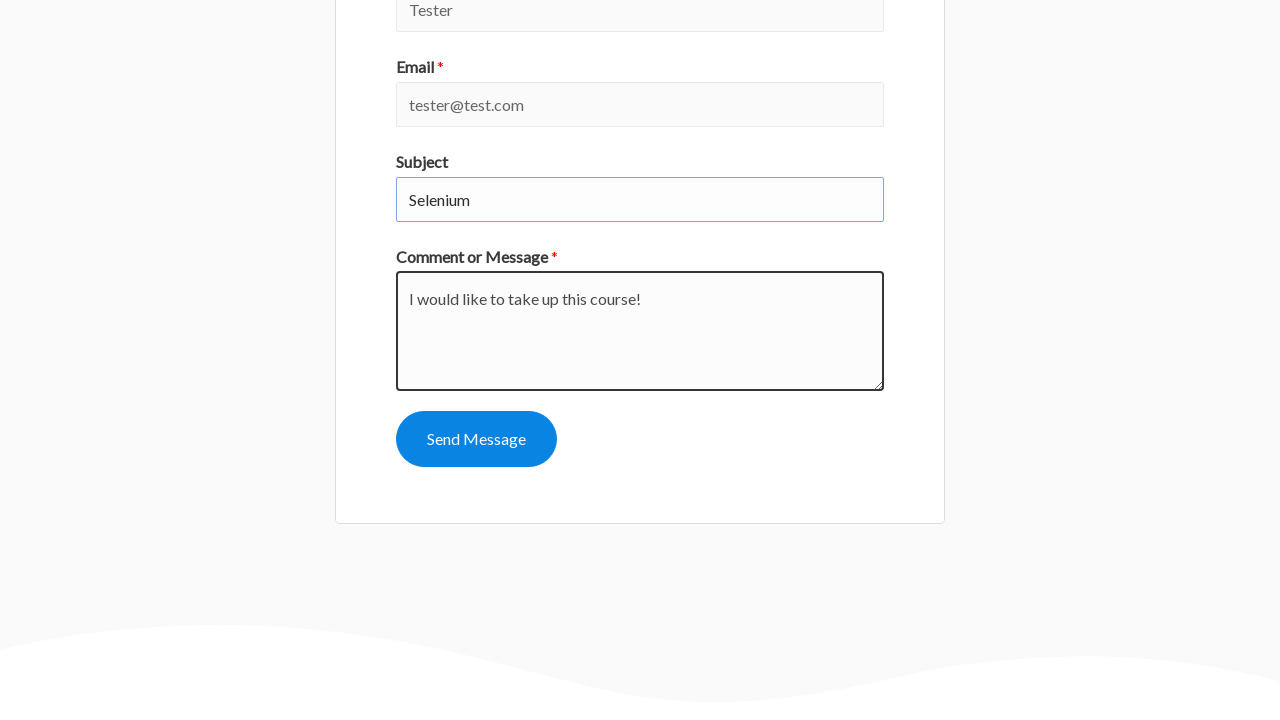

Clicked the submit button to submit the contact form at (476, 439) on #wpforms-submit-8
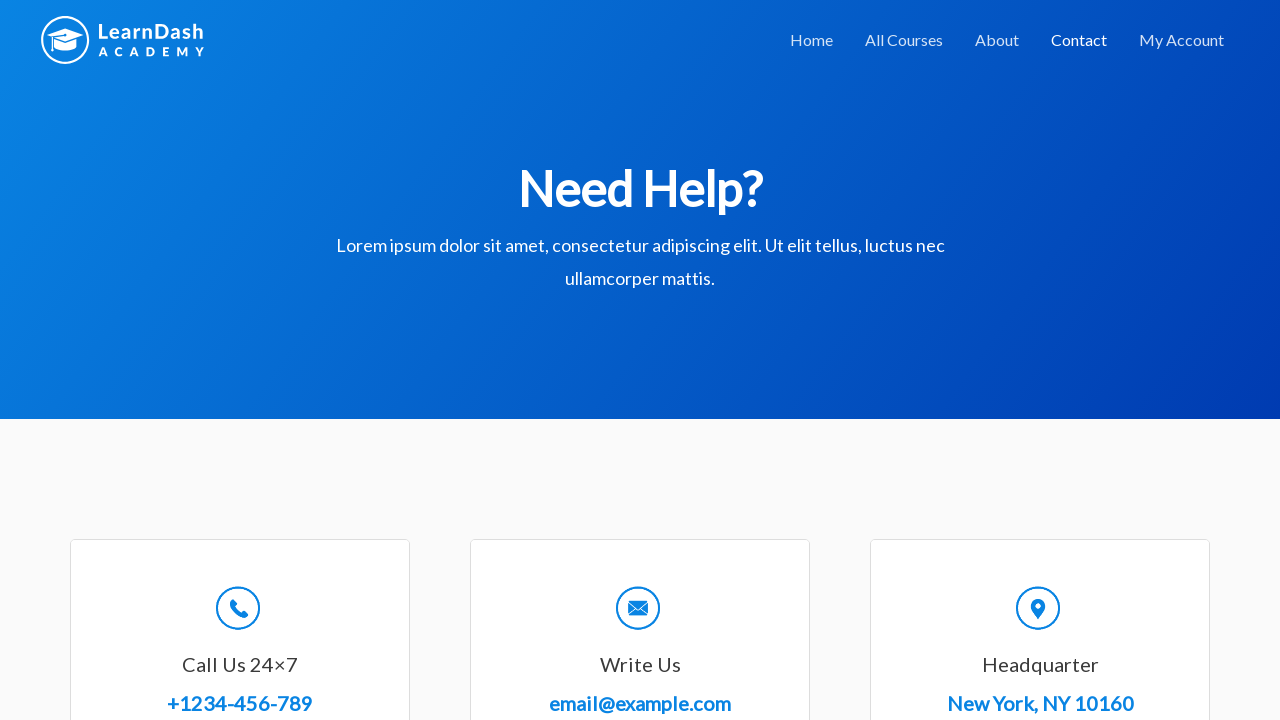

Form submission confirmed - 'contacting' confirmation message appeared
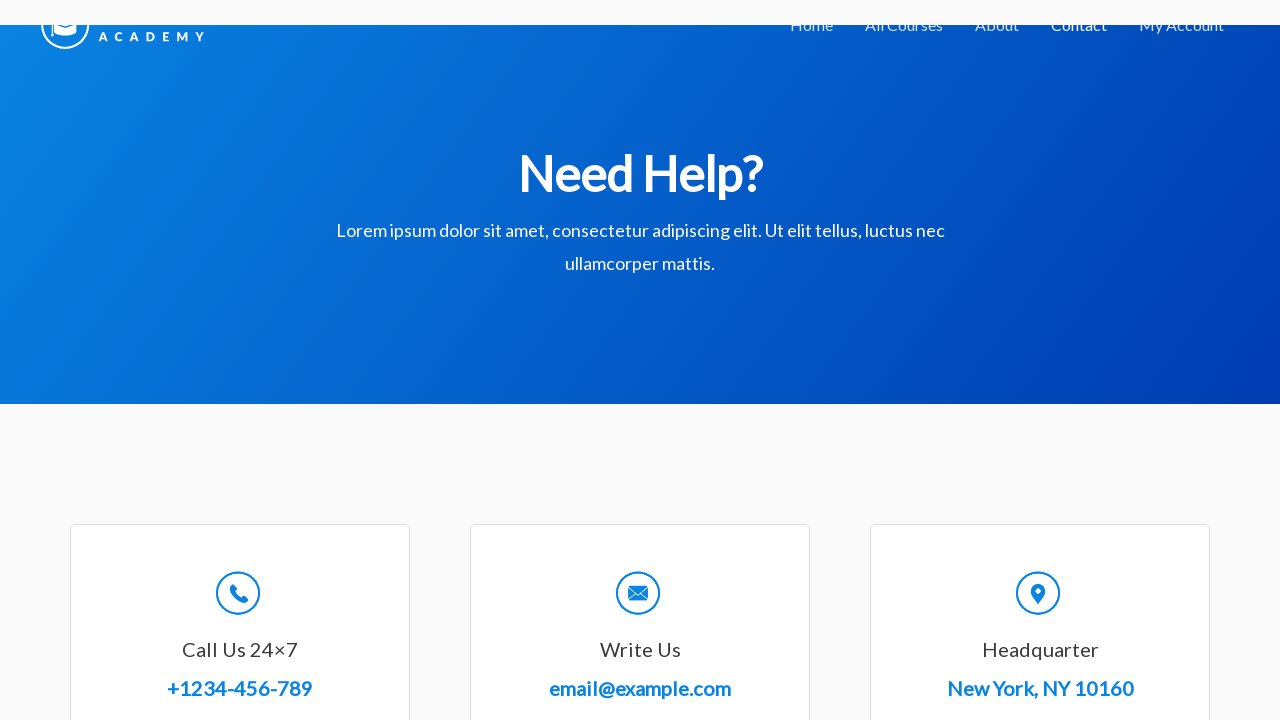

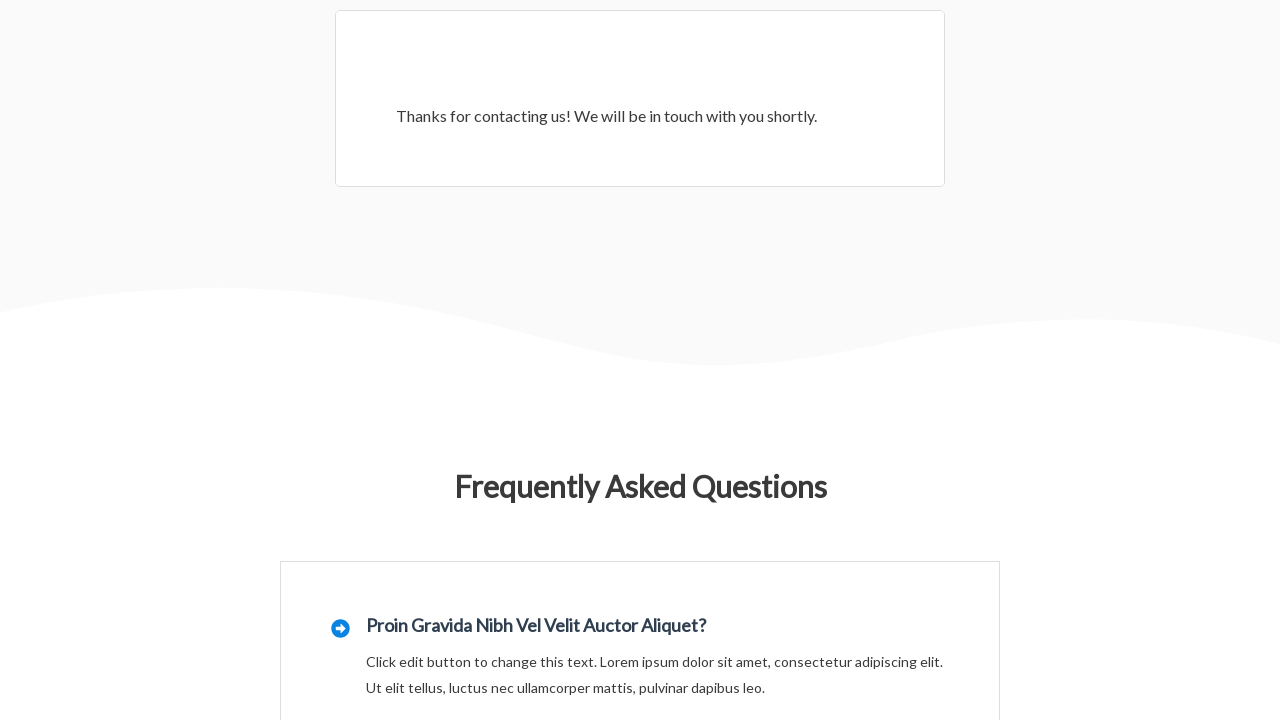